Tests custom form elements including toggle switches, select options, and custom range sliders on the AdminLTE forms page.

Starting URL: https://adminlte.io/themes/v3/index3.html

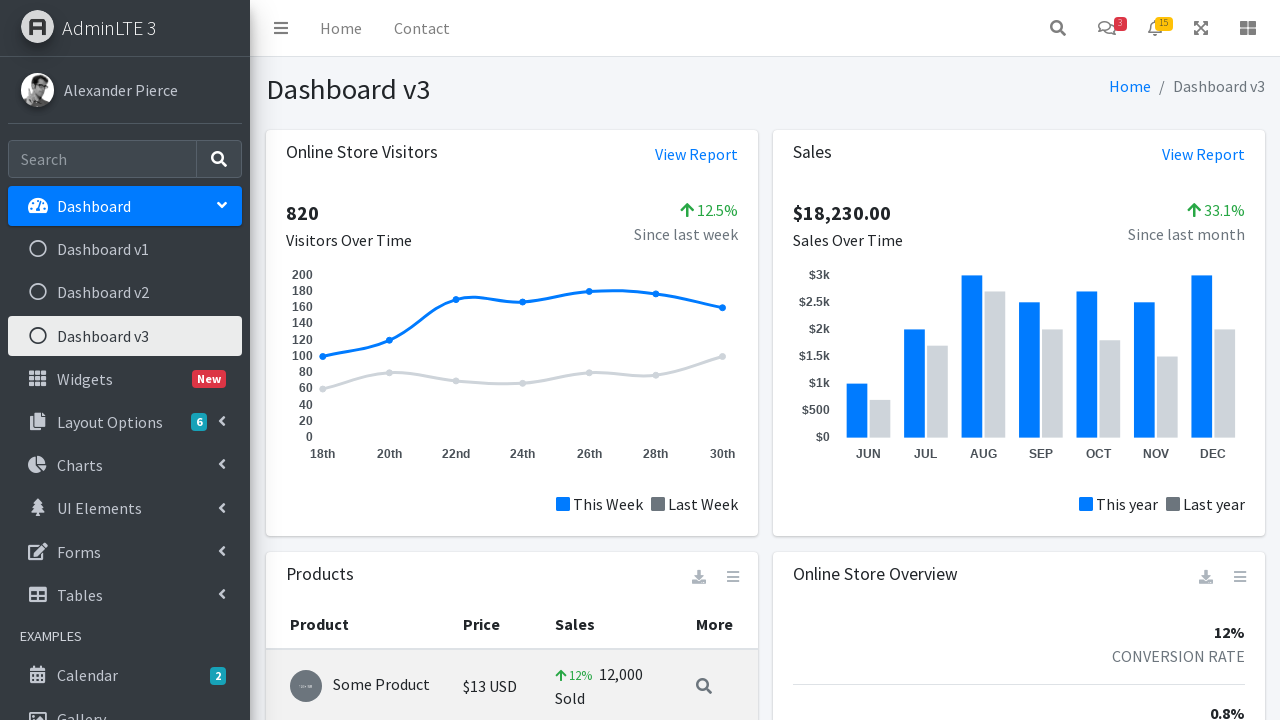

Clicked Forms navigation menu at (38, 551) on .nav-icon.fas.fa-edit
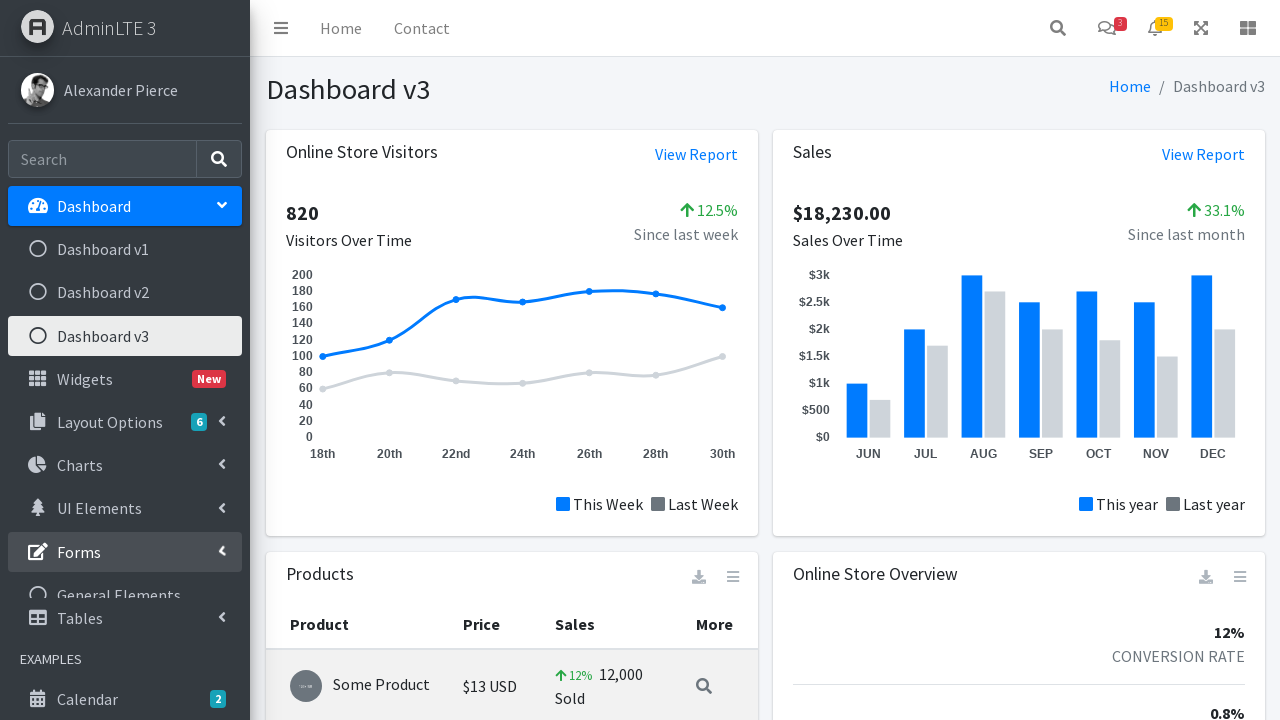

Clicked General Forms submenu at (125, 595) on .mt-2 >ul > li:nth-child(6) > ul > li:nth-child(1)
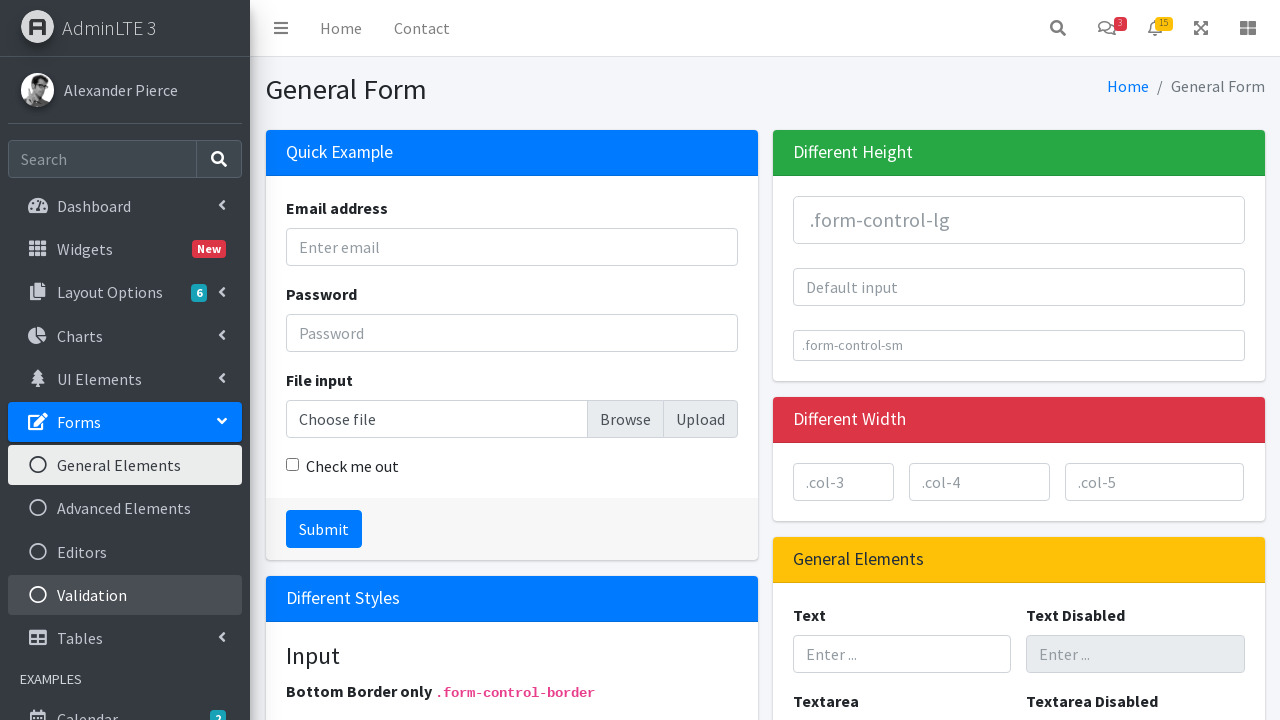

Navigated to AdminLTE General Forms page
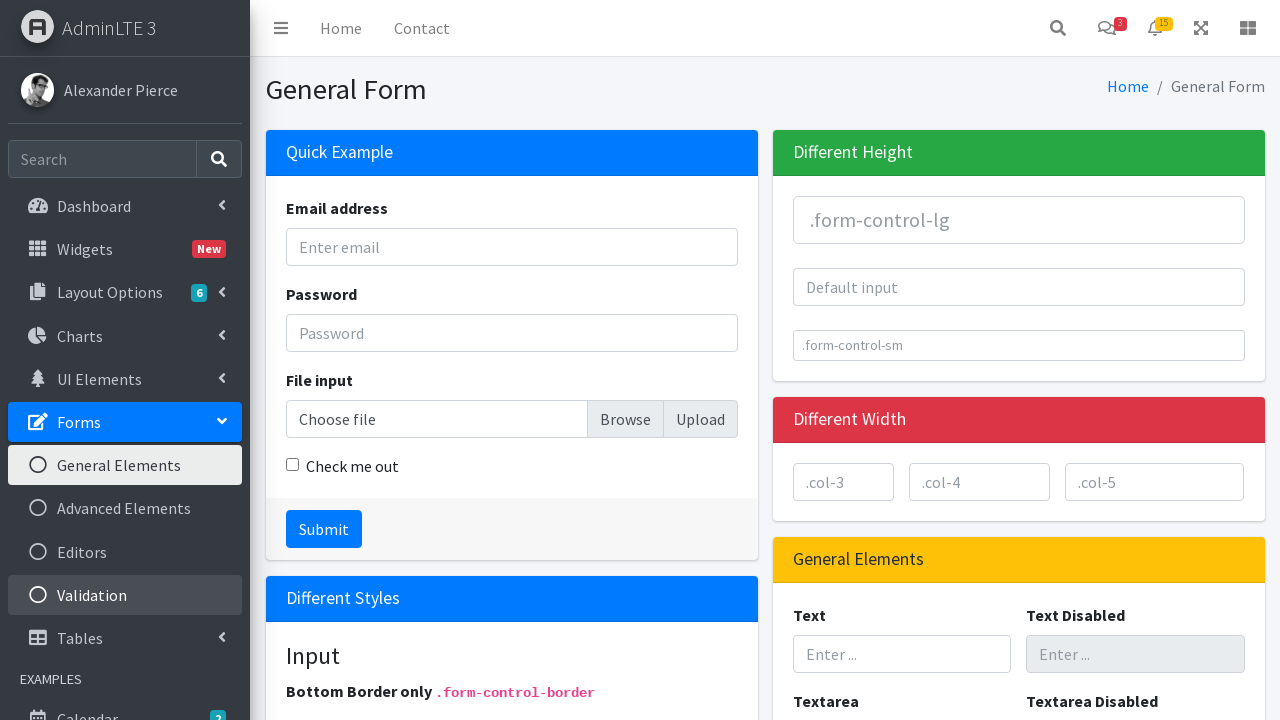

Selected 'option 2' from custom select dropdown on form>div:nth-child(2)>div:nth-child(1)>div>select
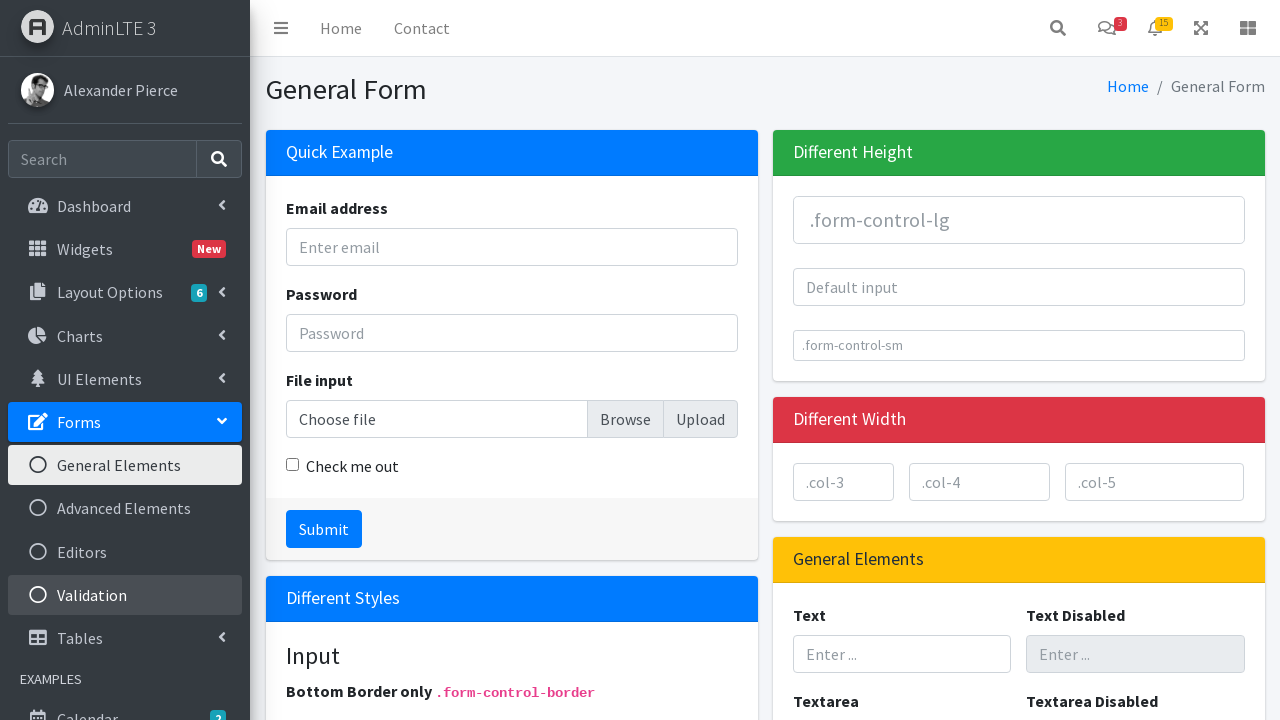

Selected 'option 3' from custom multiple select dropdown on form>div:nth-child(3)>div:nth-child(1)>div>select
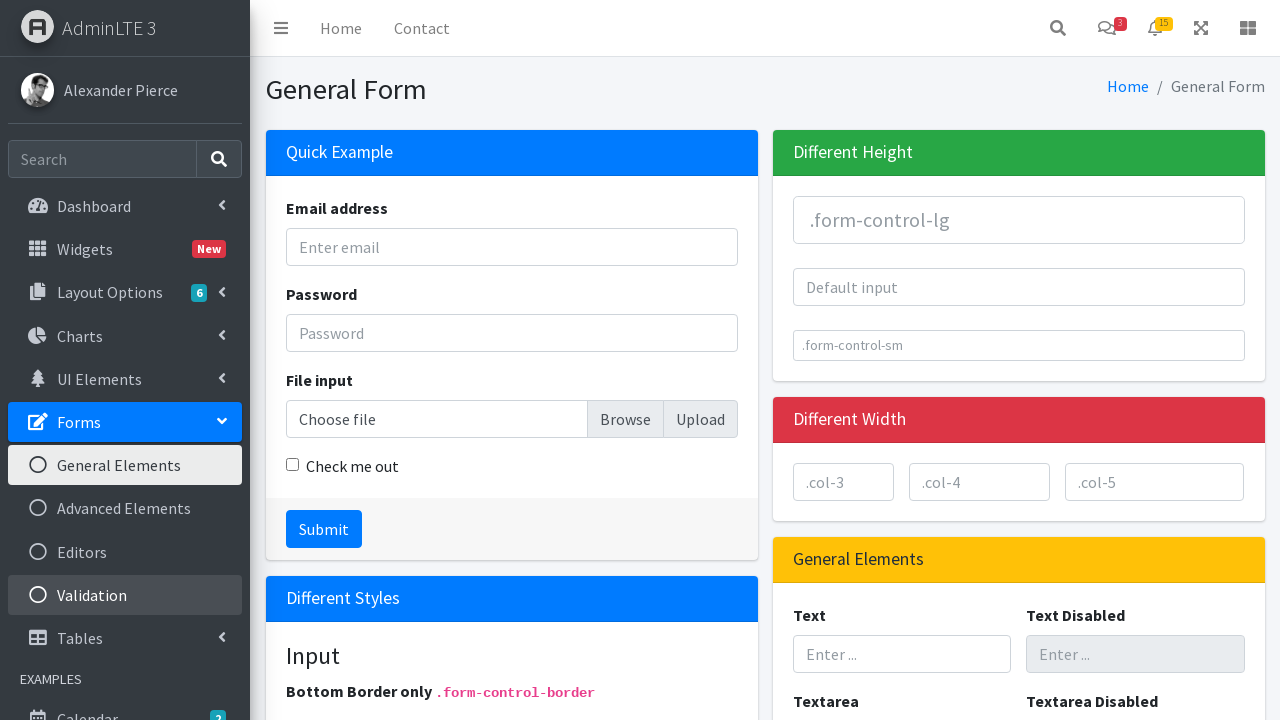

Toggled custom switch control at (1036, 361) on form>div:nth-child(5)>div>label
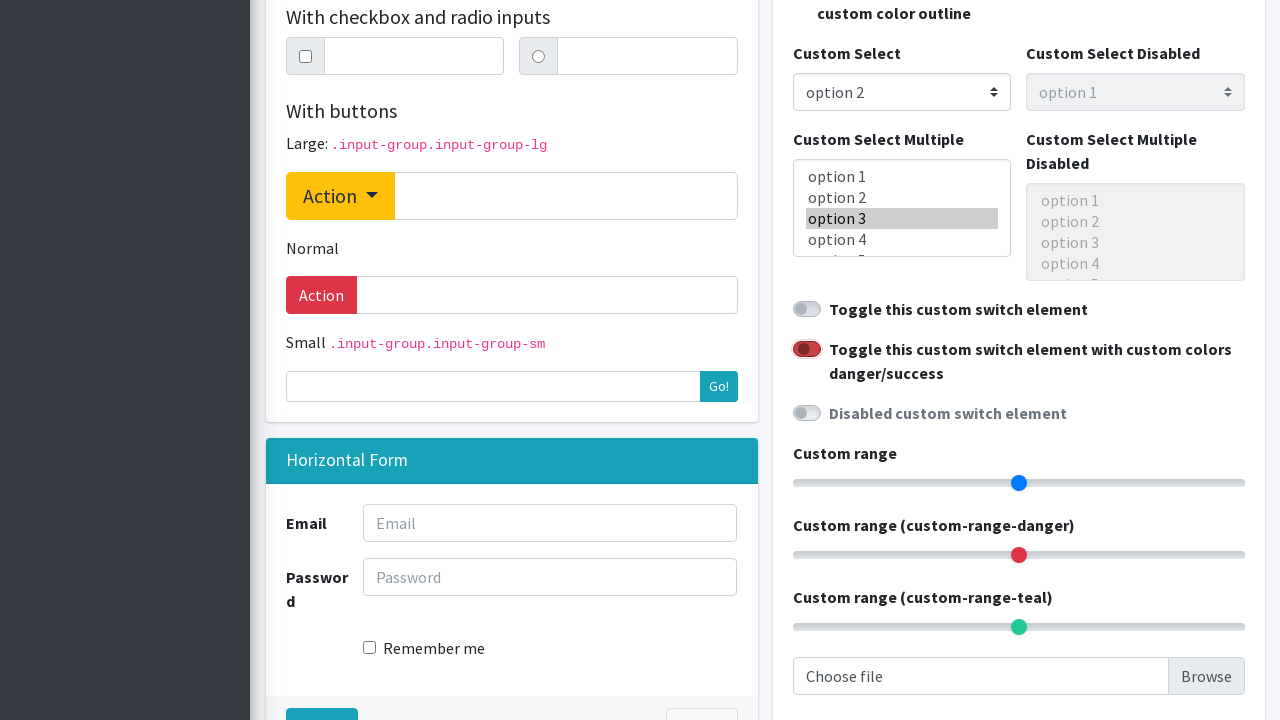

Interacted with first custom range slider at (1018, 483) on #customRange1
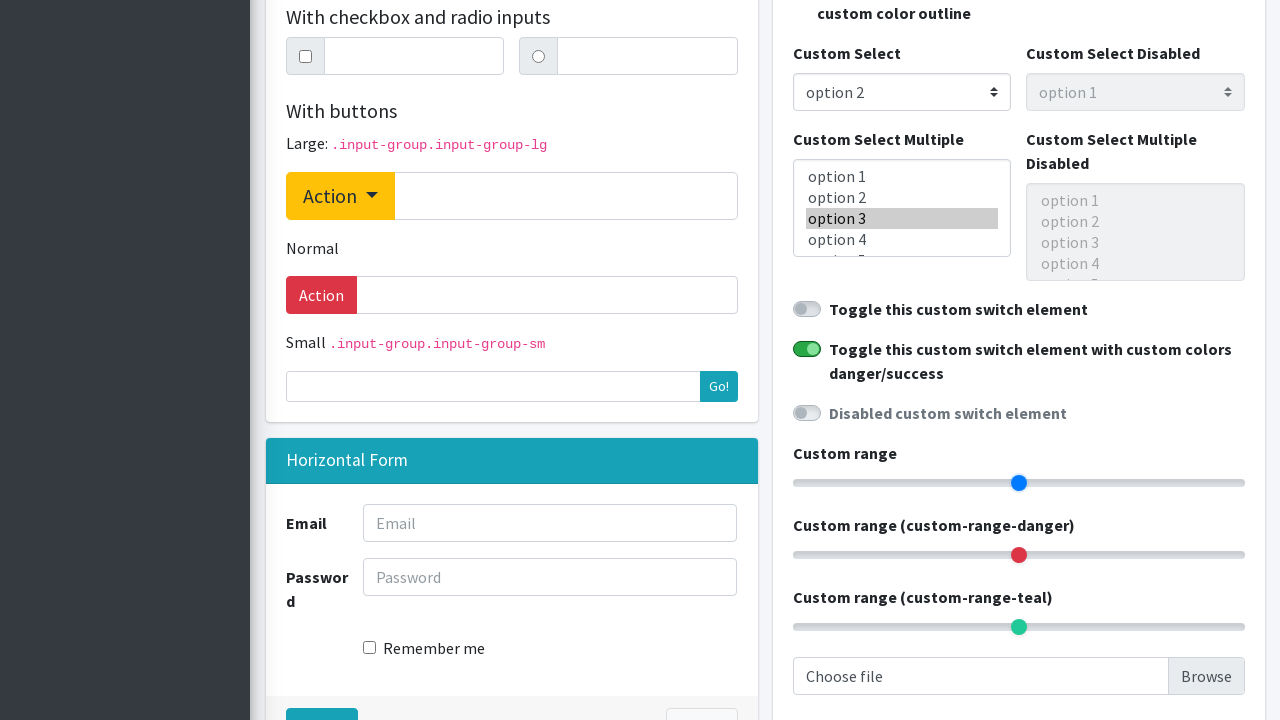

Interacted with second custom range slider at (1018, 555) on #customRange2
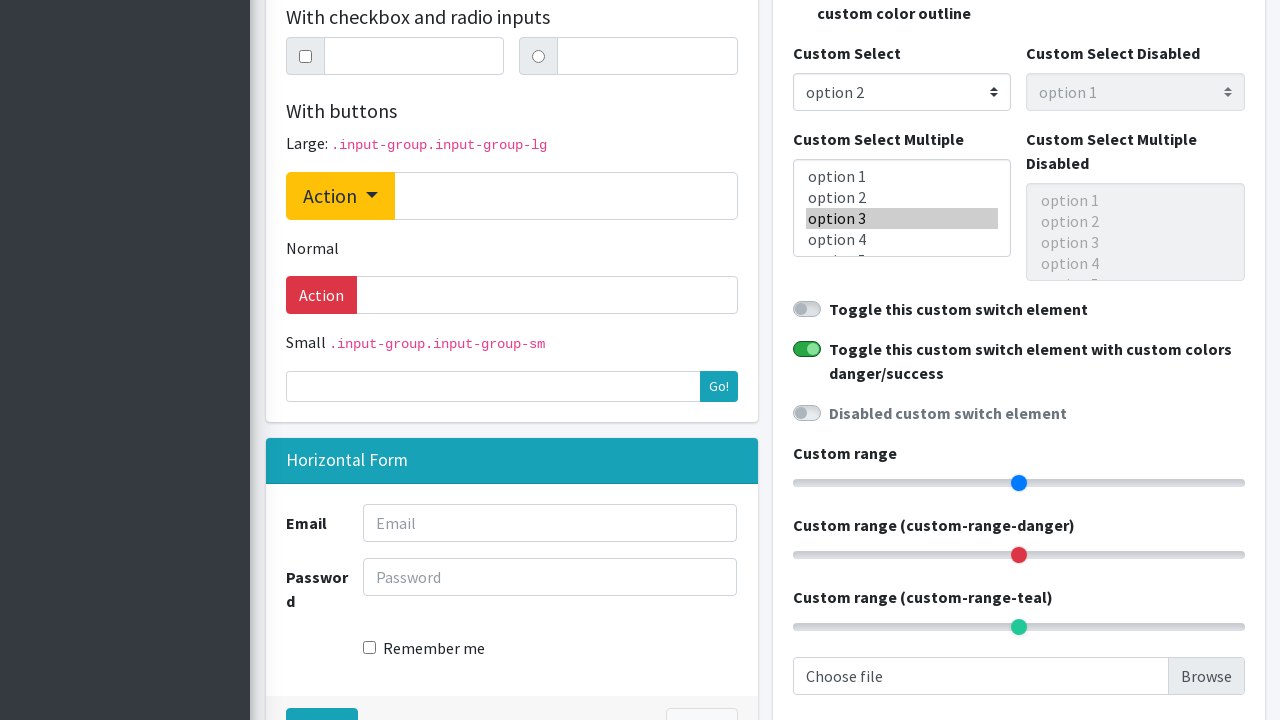

Interacted with third custom range slider at (1018, 627) on #customRange3
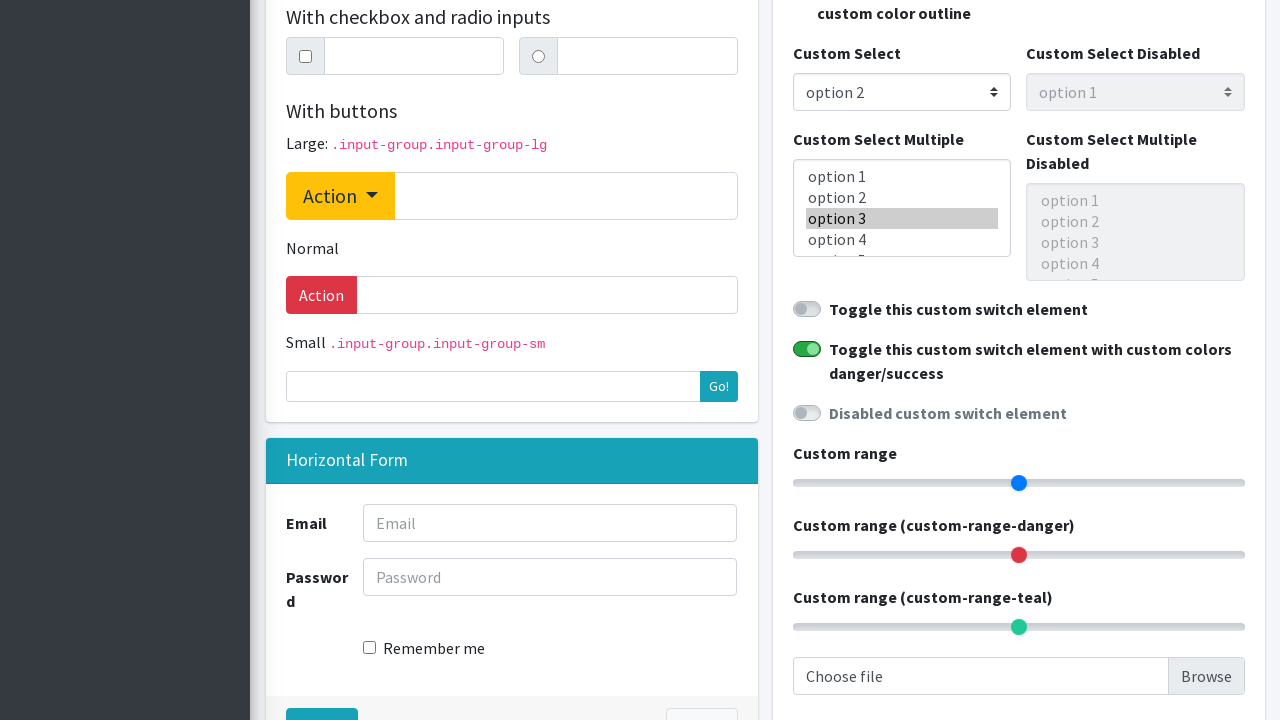

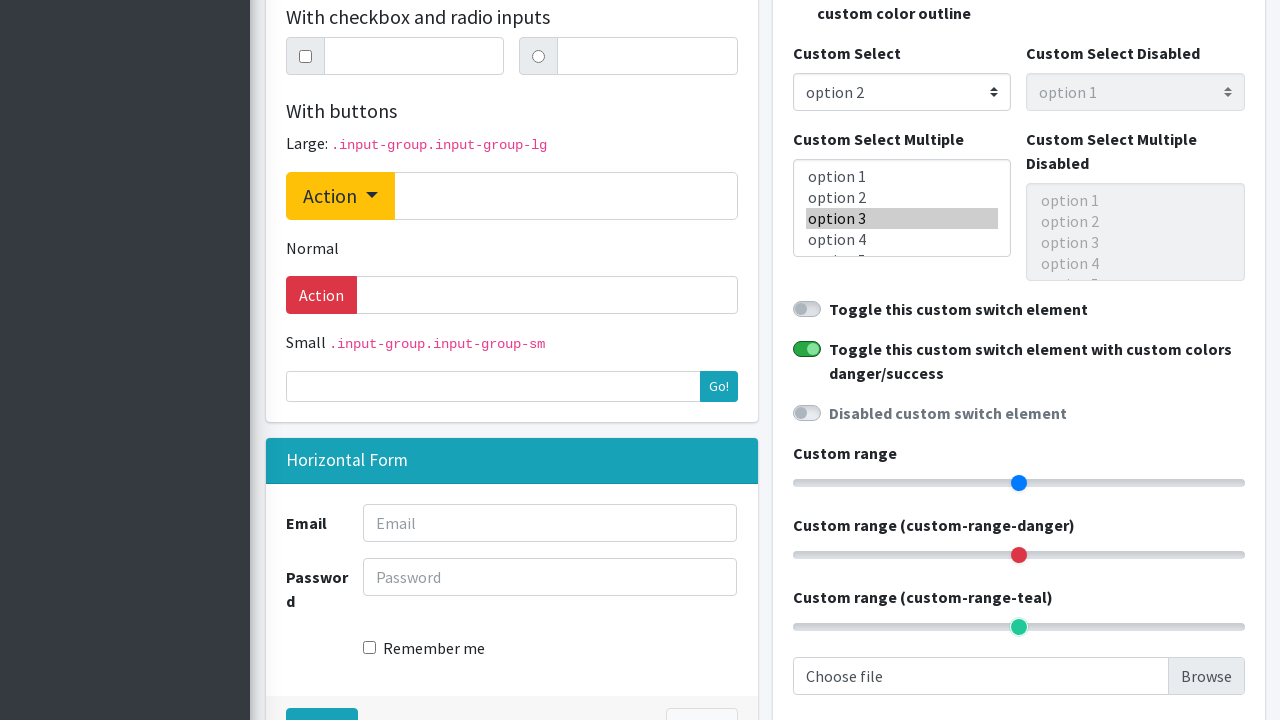